Tests drag and drop functionality by dragging an element from one location and dropping it onto another target element

Starting URL: https://selenium08.blogspot.com/2020/01/drag-drop.html

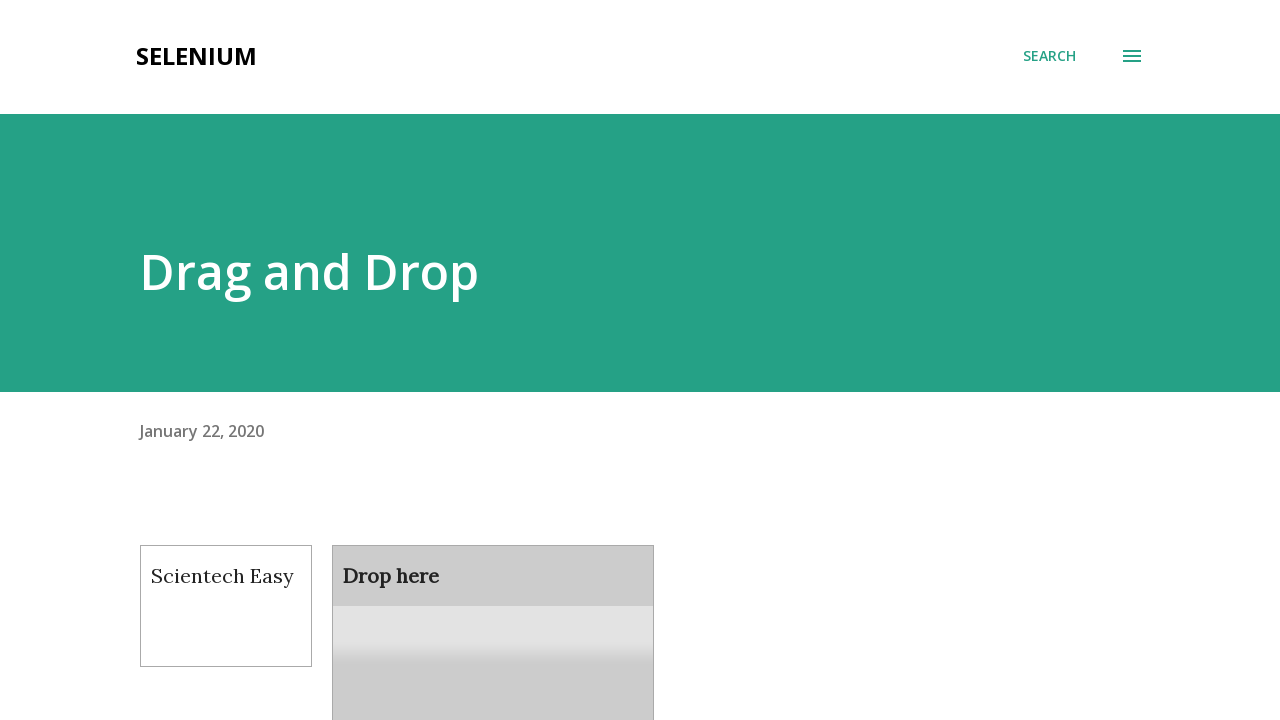

Navigated to drag and drop test page
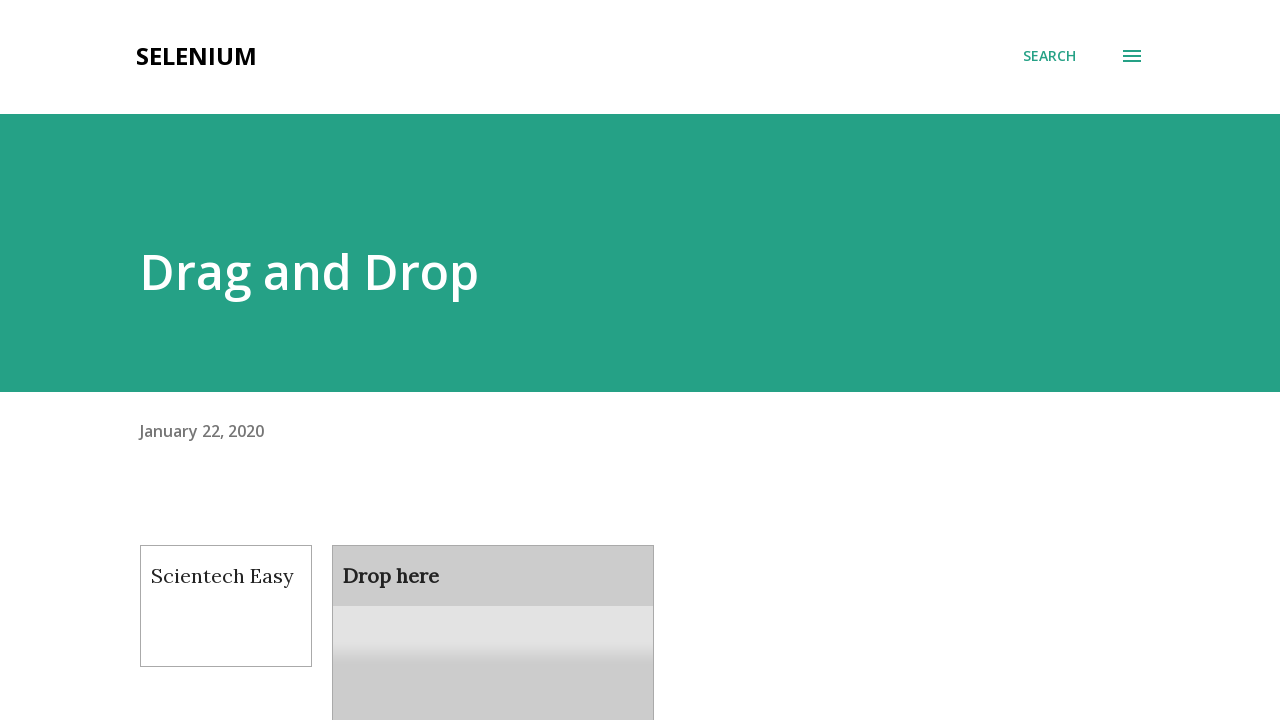

Located draggable element
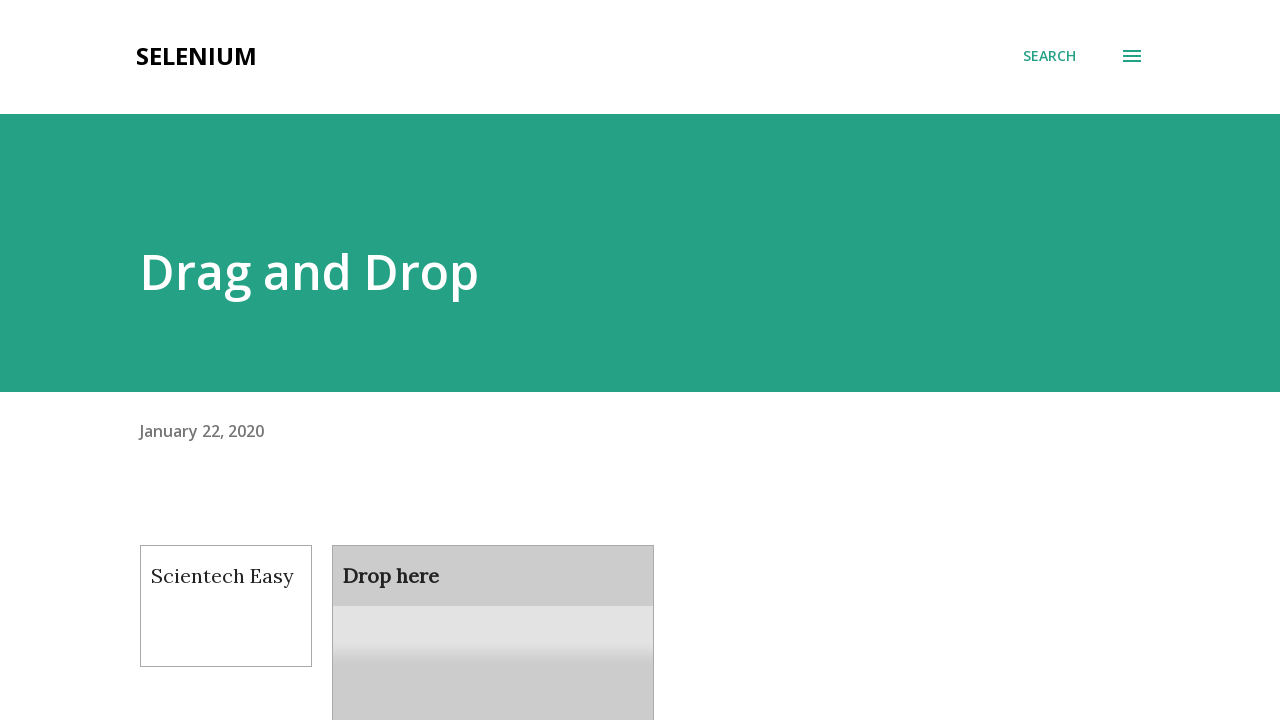

Located droppable target element
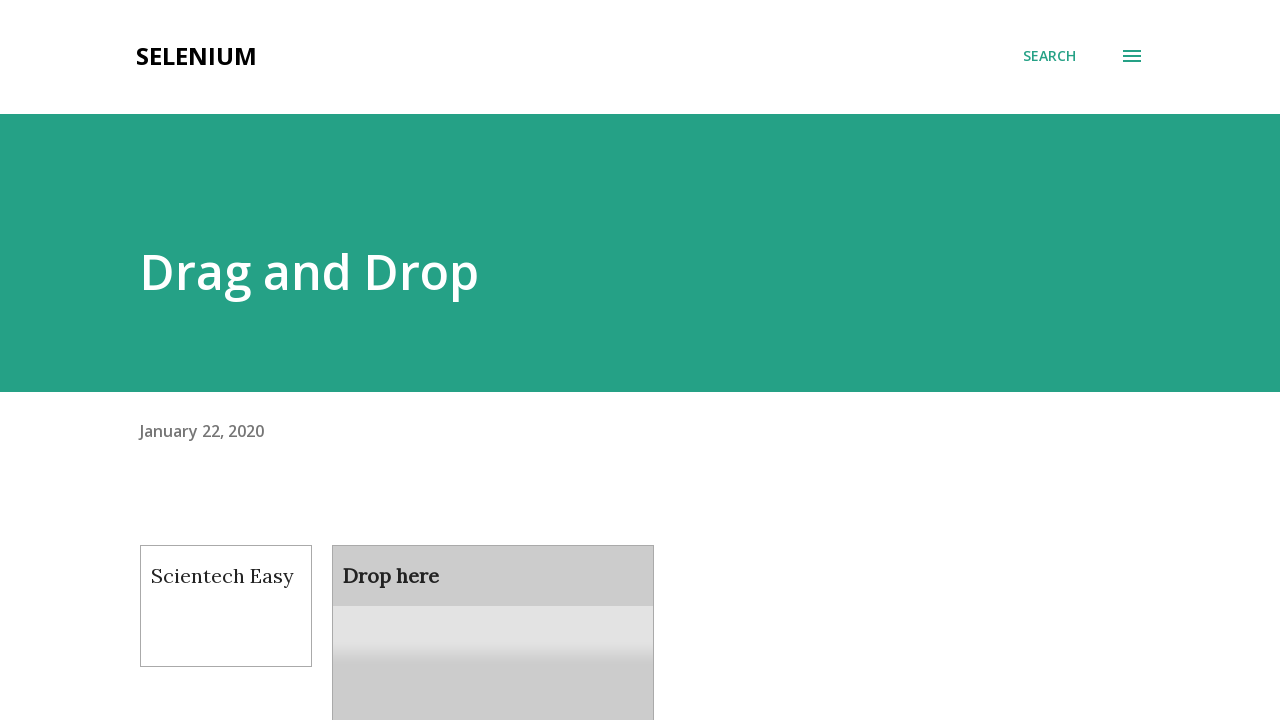

Dragged element from source and dropped onto target element at (493, 609)
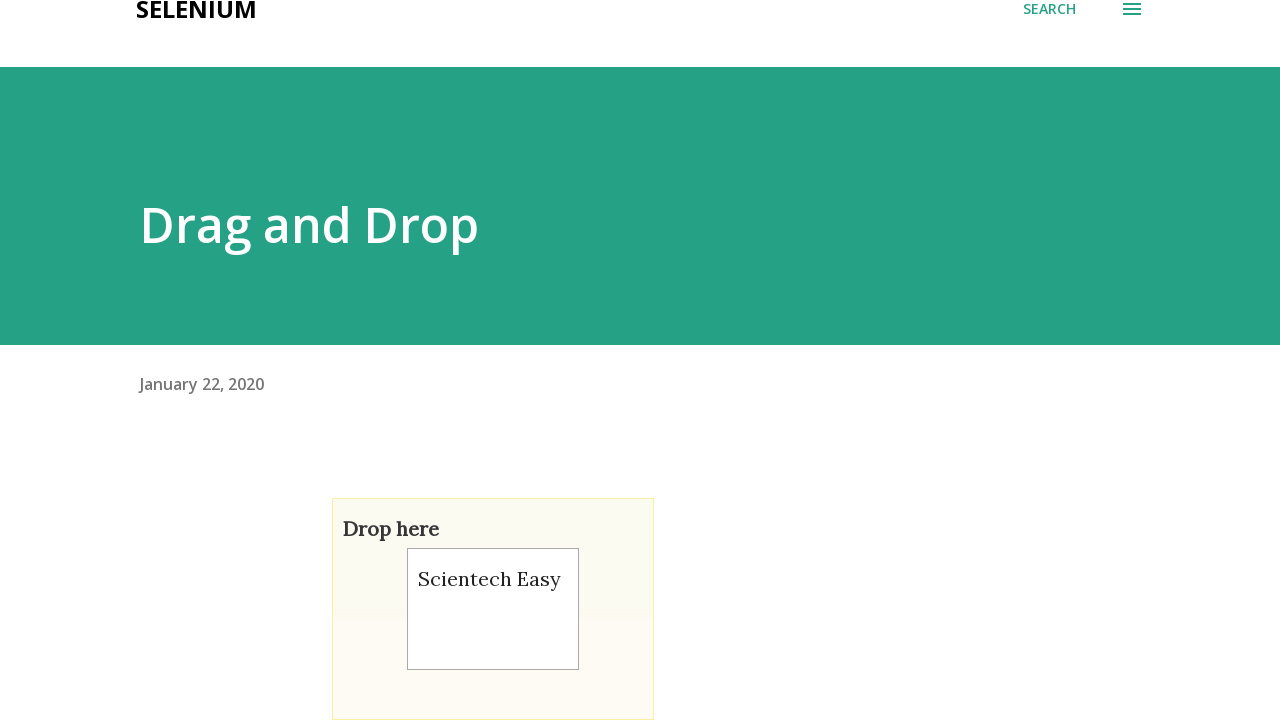

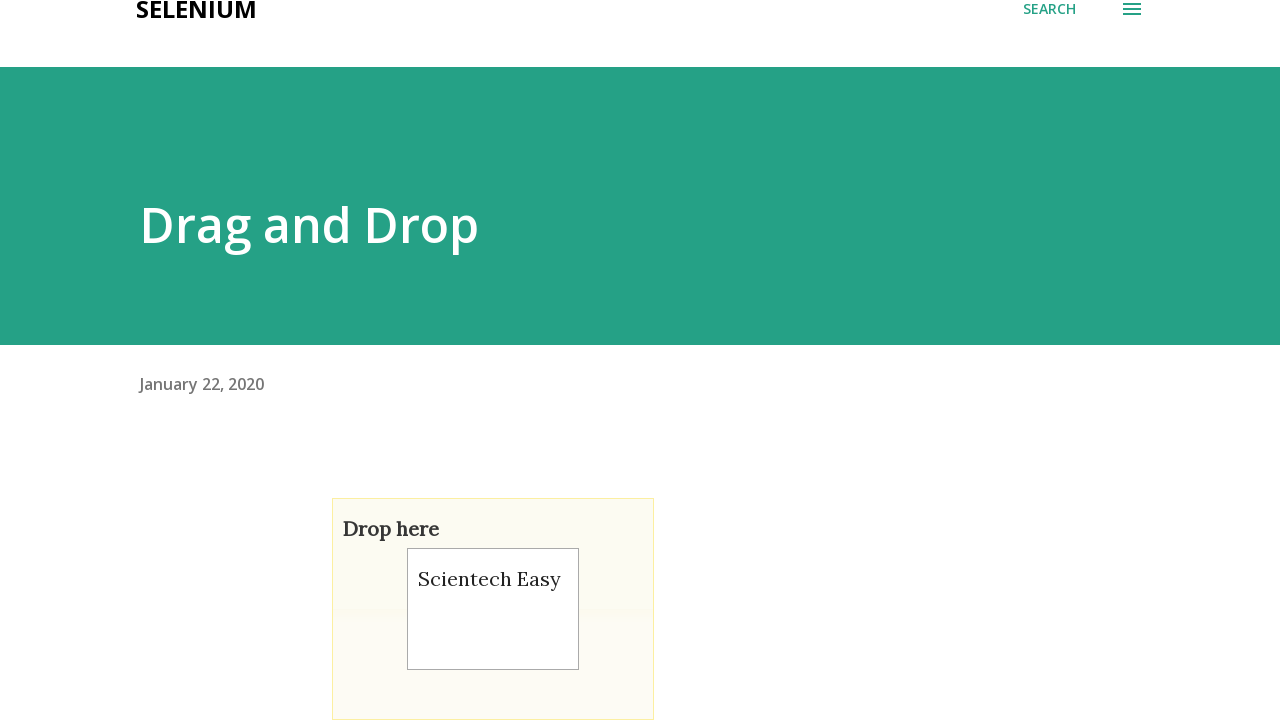